Tests that the text input field is cleared after adding a todo item

Starting URL: https://demo.playwright.dev/todomvc

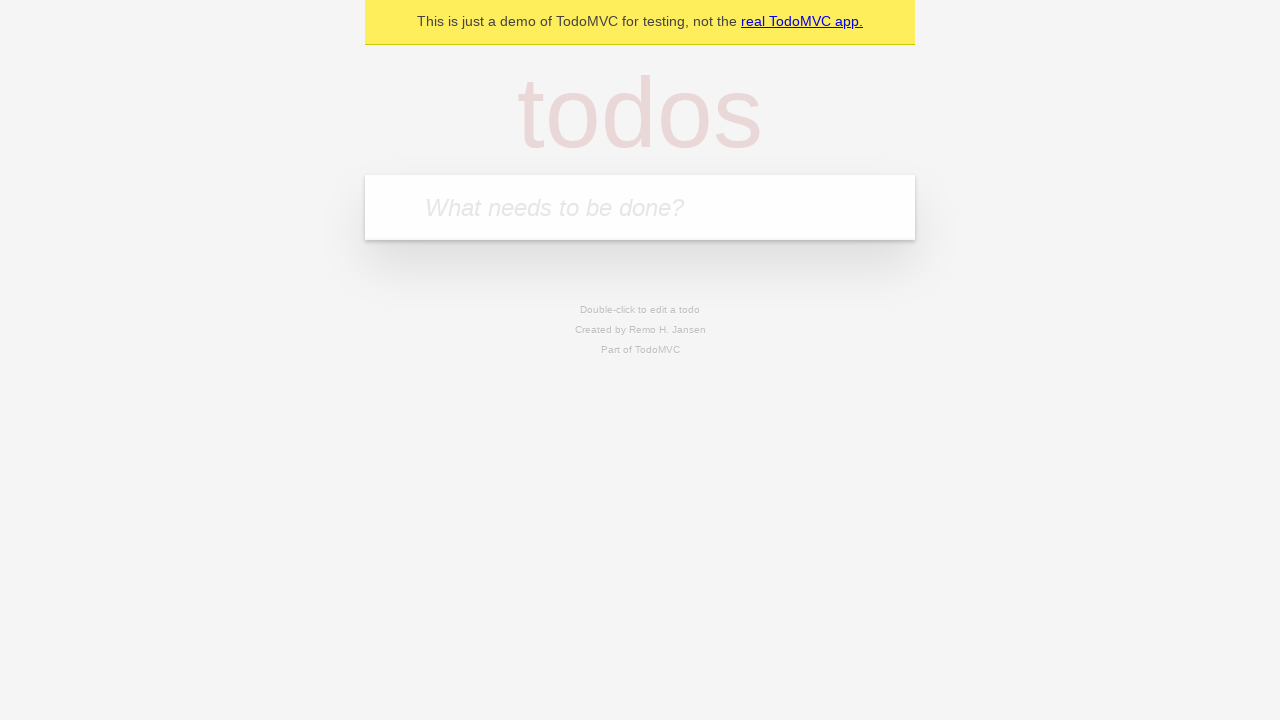

Filled todo input field with 'buy some cheese' on internal:attr=[placeholder="What needs to be done?"i]
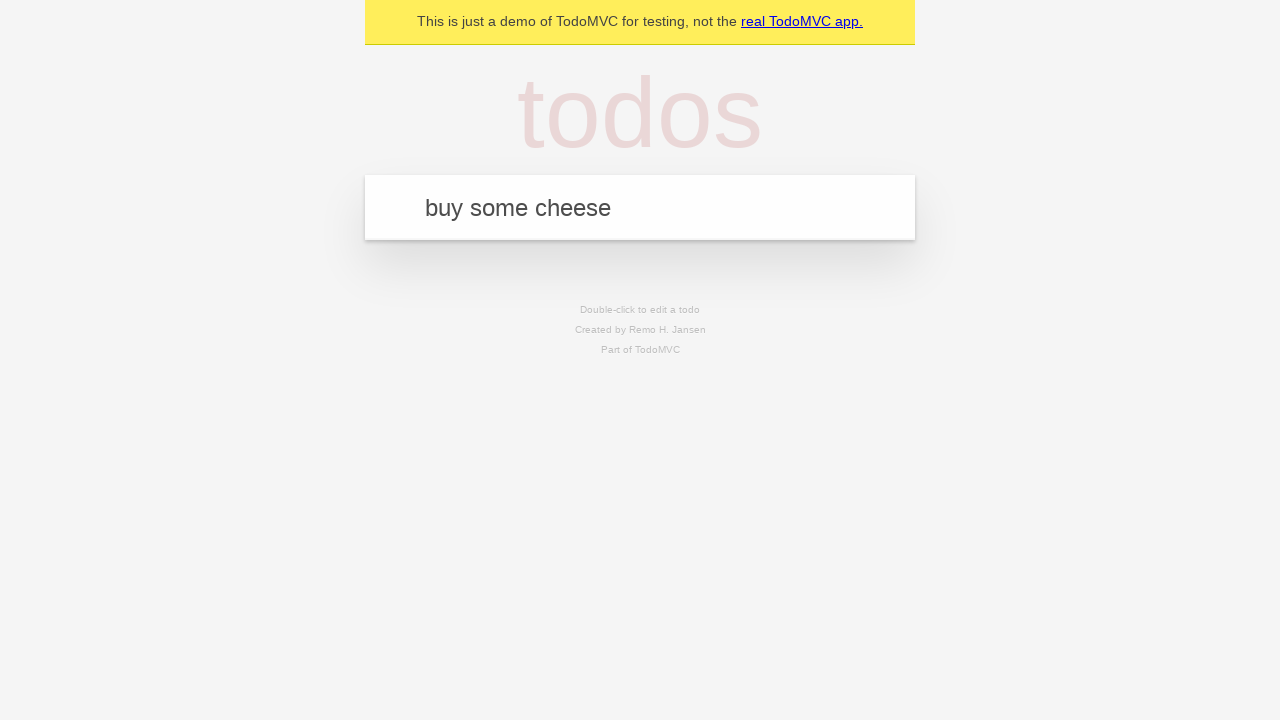

Pressed Enter to add todo item on internal:attr=[placeholder="What needs to be done?"i]
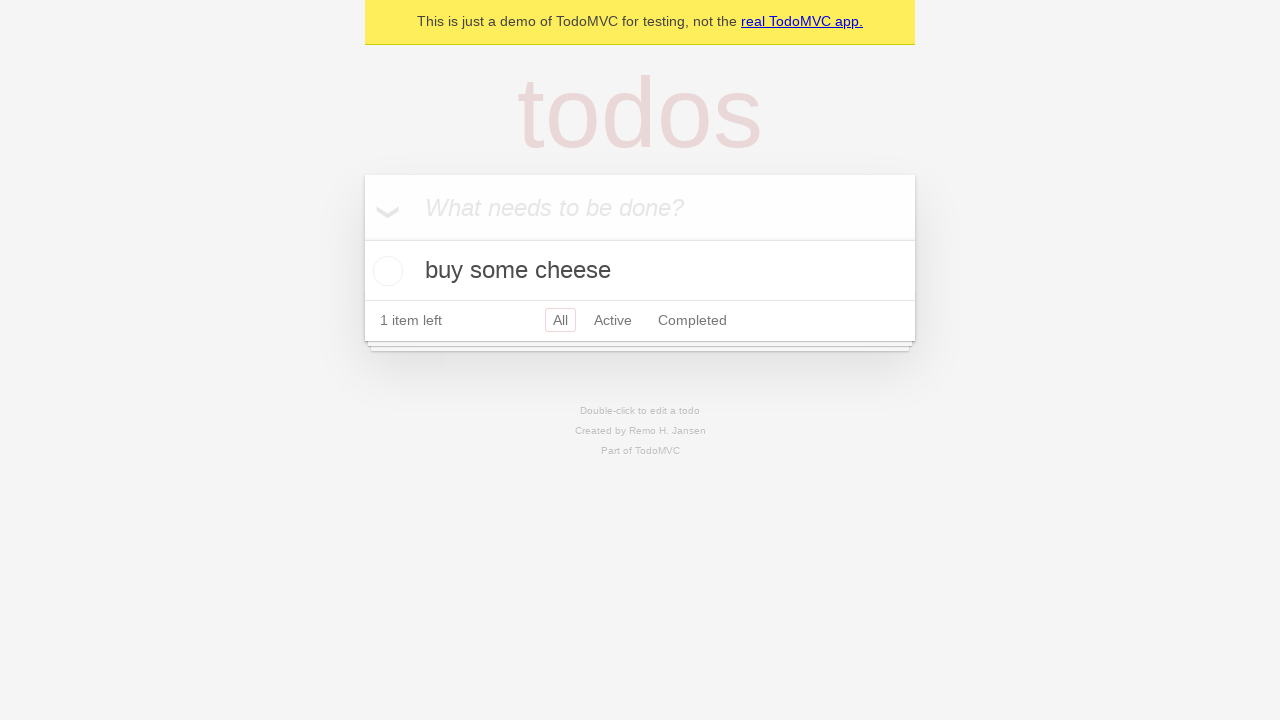

Todo item appeared in the list, confirming text input field was cleared
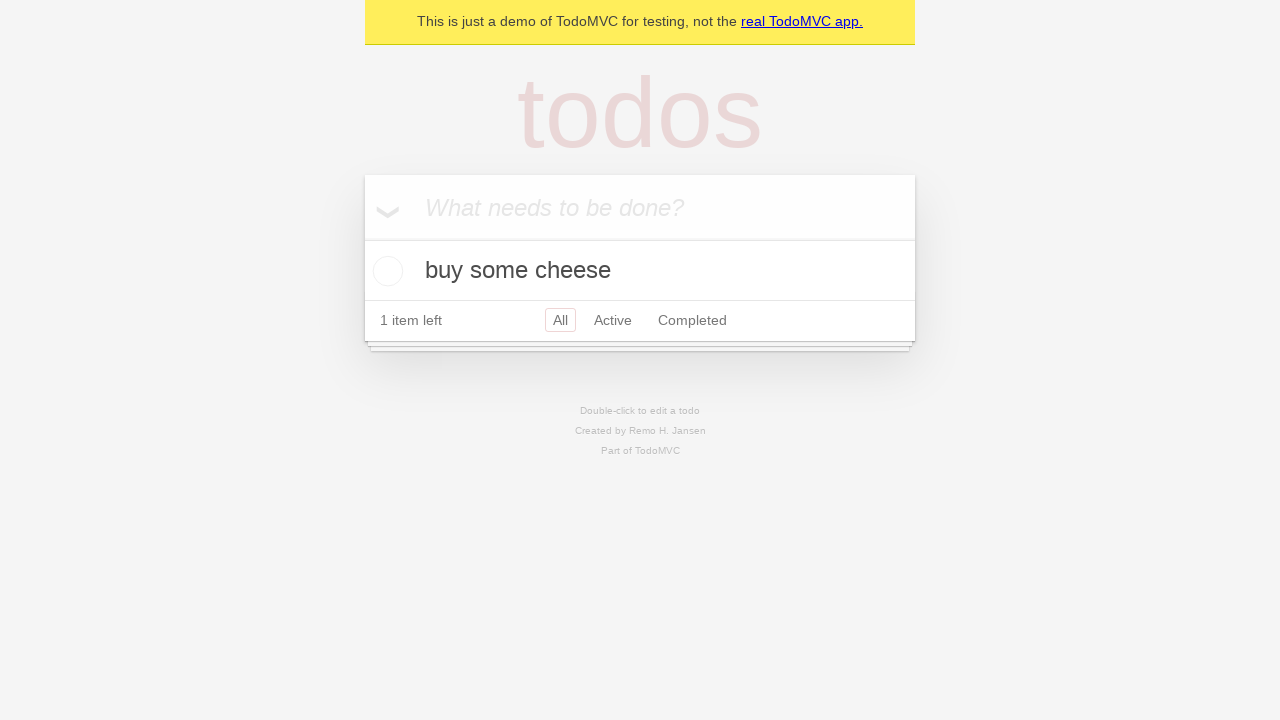

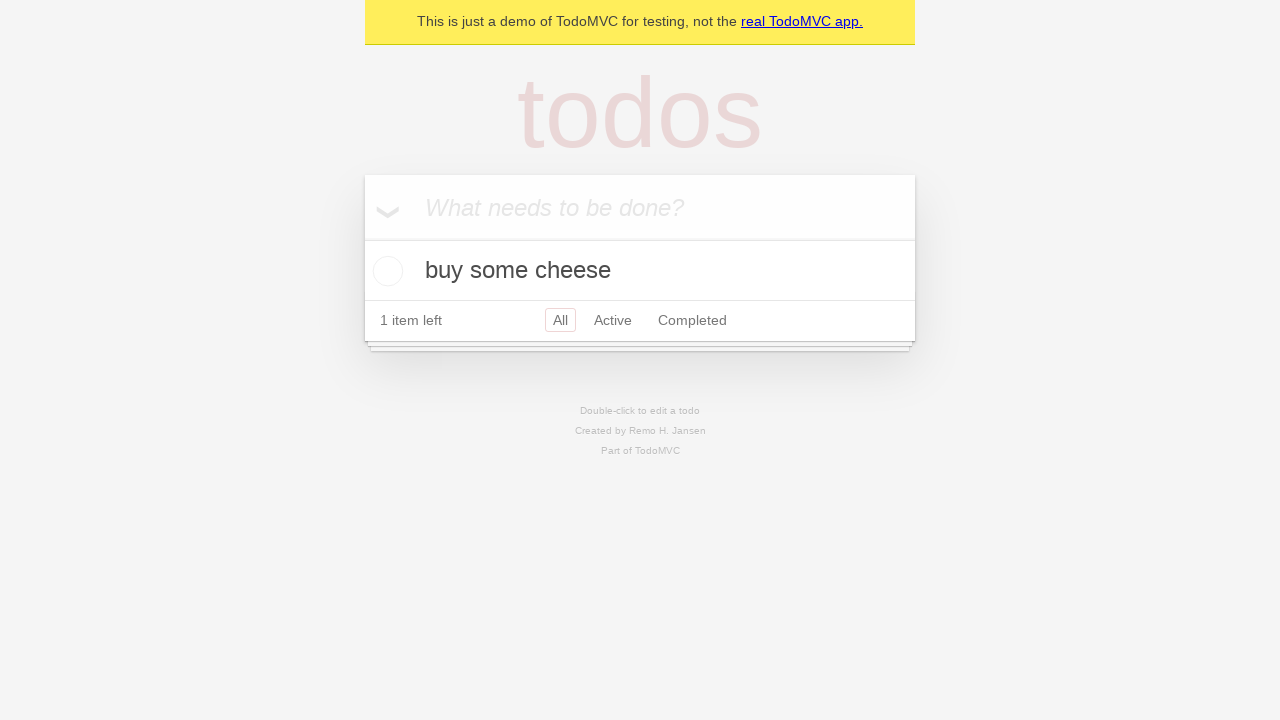